Tests text box form automation by filling in full name, email, current address, and permanent address fields on a demo QA form.

Starting URL: https://demoqa.com/text-box

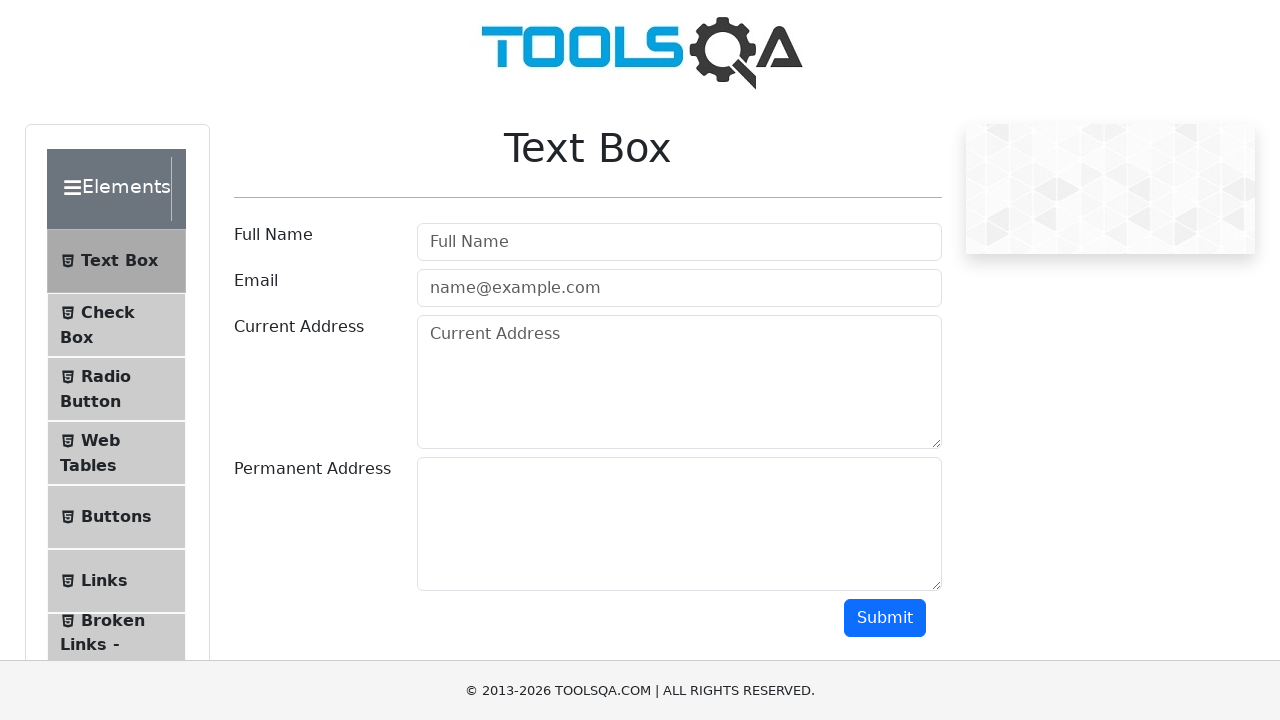

Filled full name field with 'John Doe' on #userName
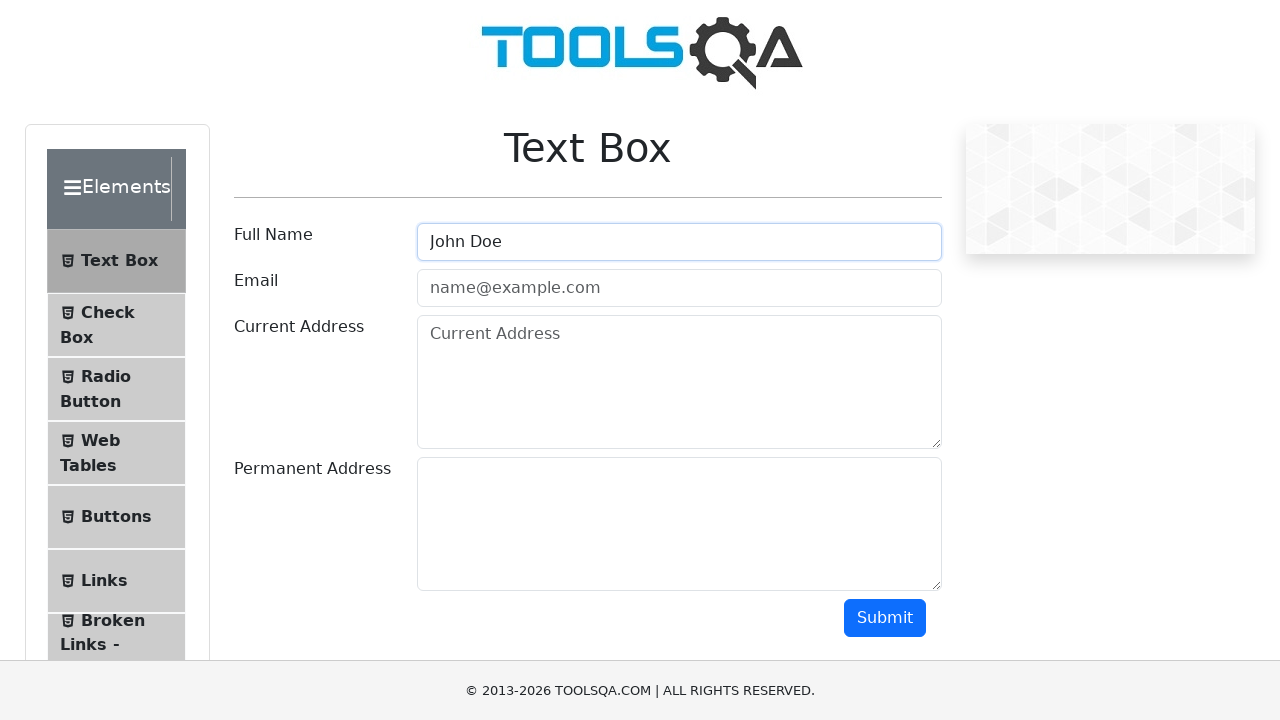

Filled email field with 'johndoe@example.com' on #userEmail
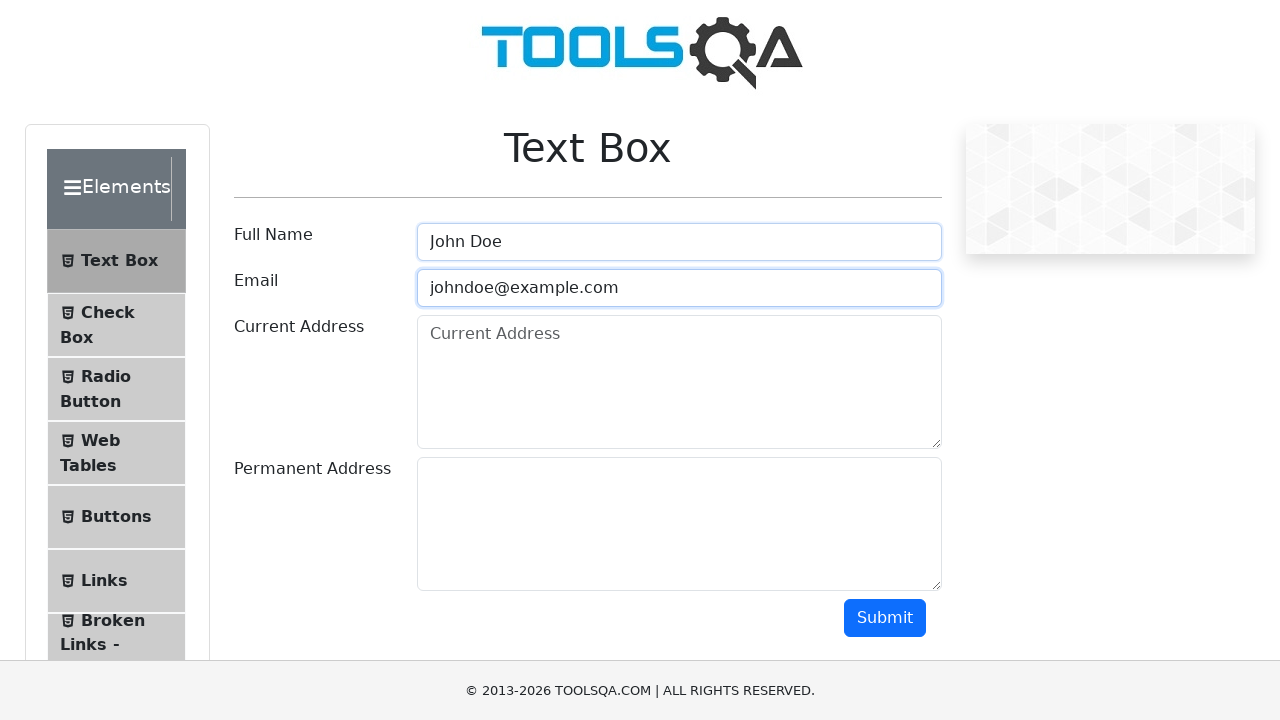

Filled current address field with '123 Main Street, Anytown, USA' on #currentAddress
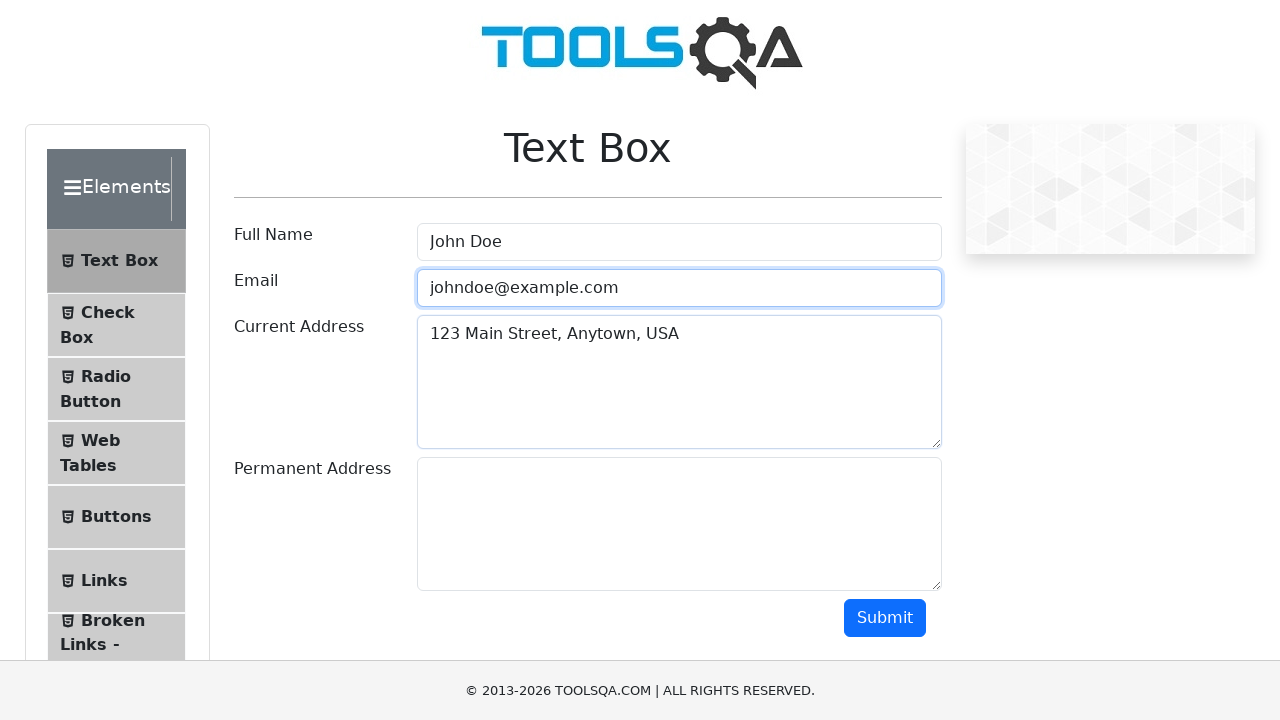

Filled permanent address field with '456 Elm Street, Othertown, USA' on #permanentAddress
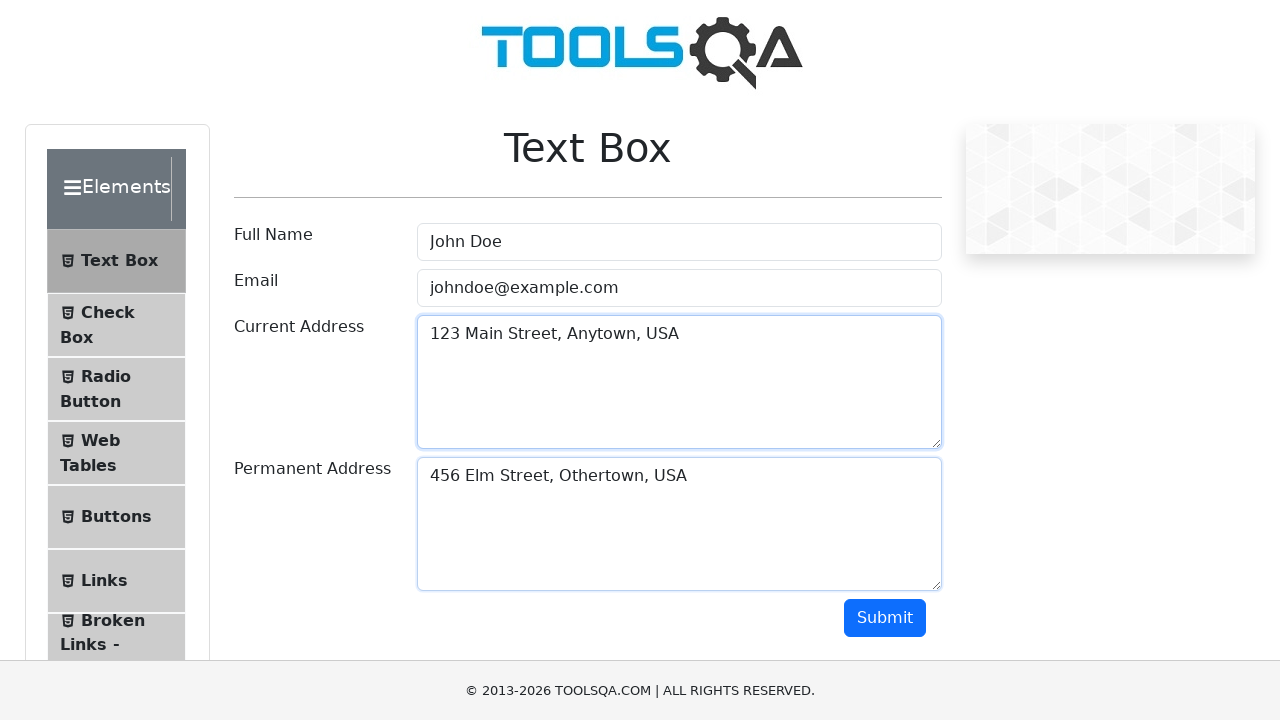

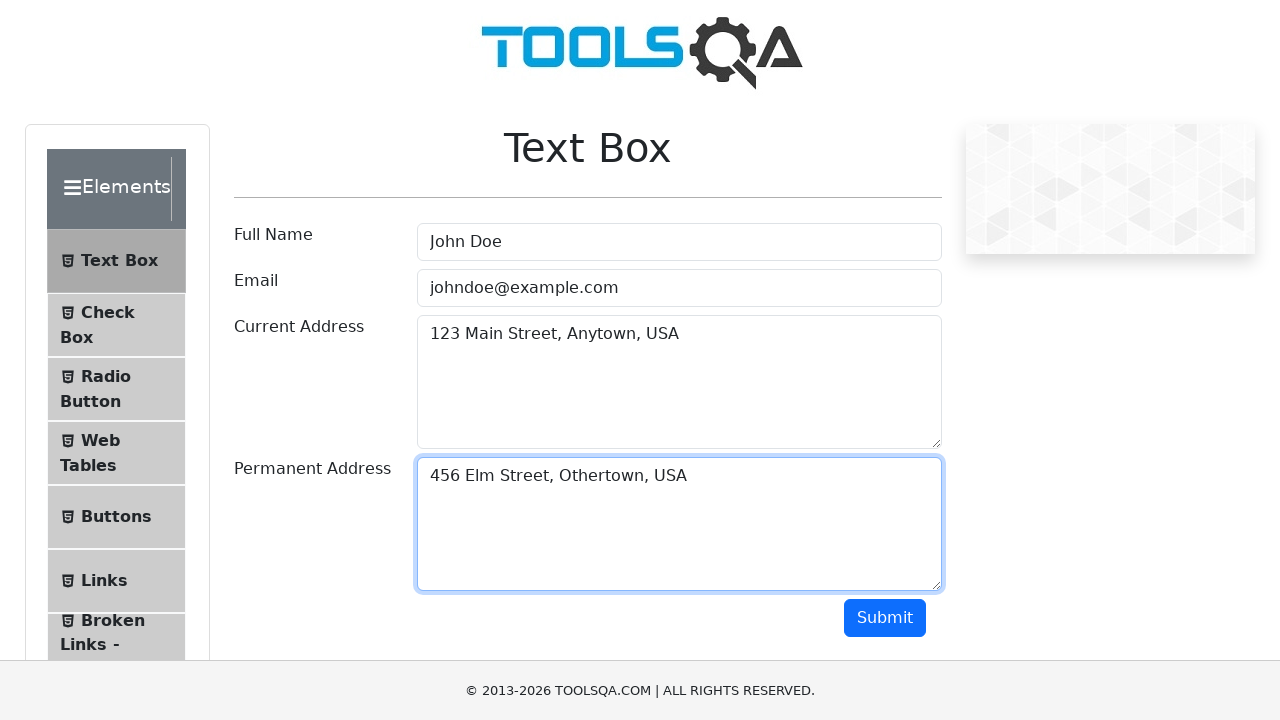